Navigates to the Selenium HQ website and checks for the presence of span elements on the page, verifying the page has loaded correctly.

Starting URL: https://www.seleniumhq.org/

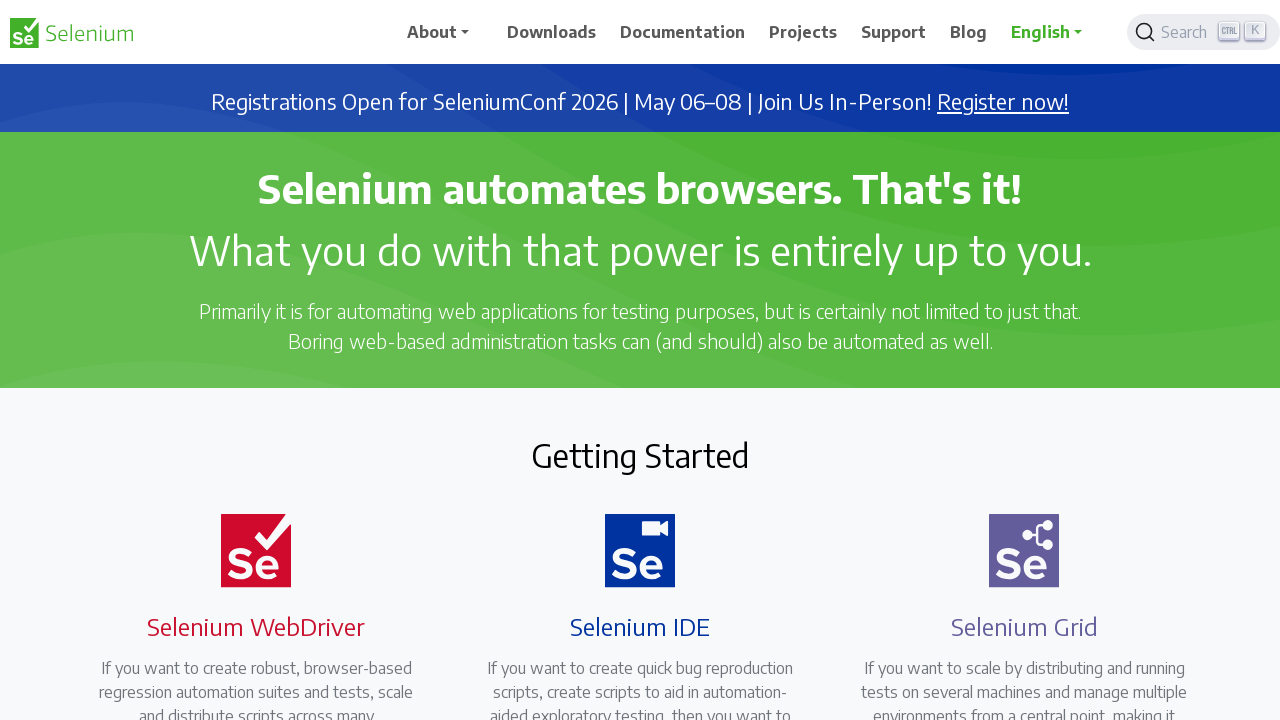

Navigated to Selenium HQ website
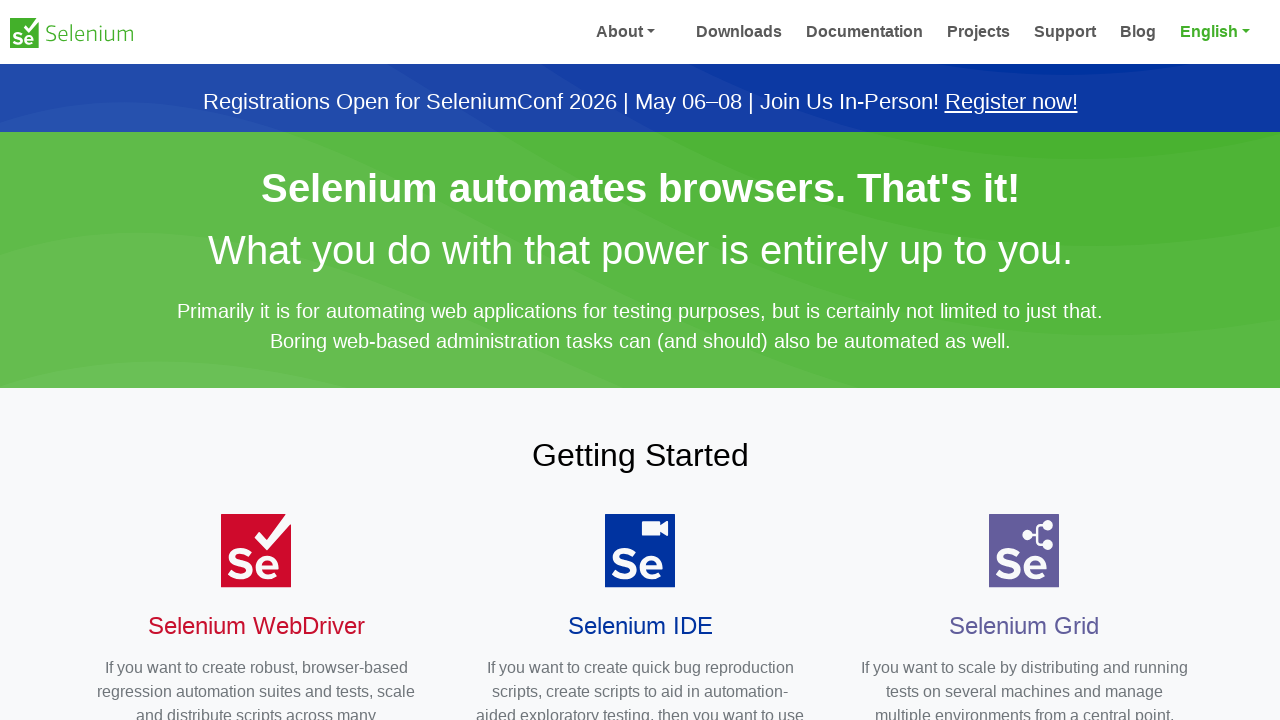

Located all span elements on the page
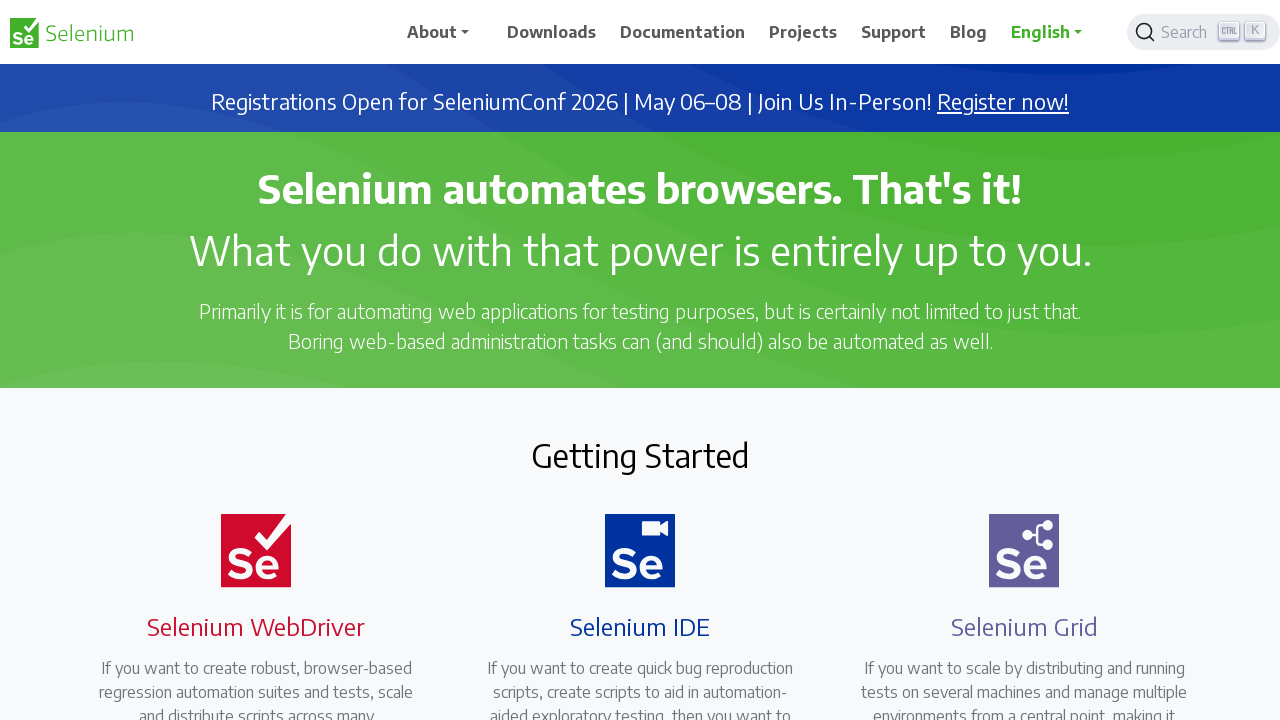

Verified span elements presence: 13 elements found
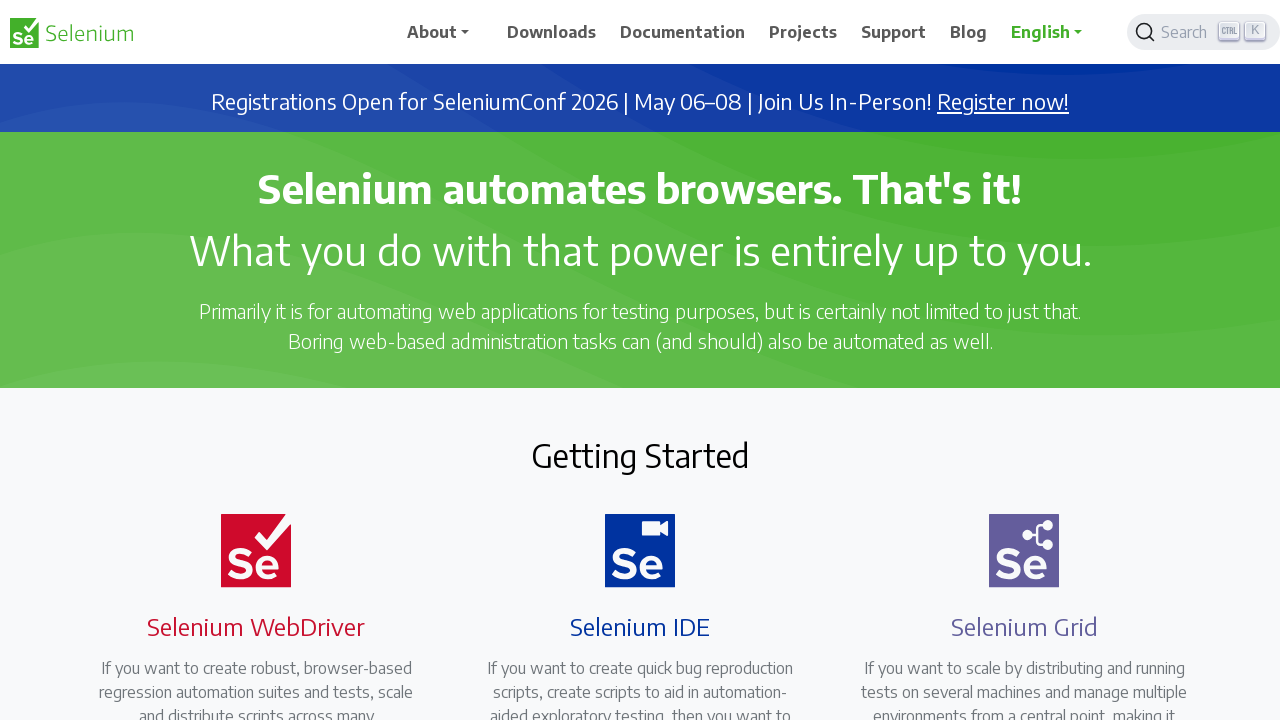

Verified that at least one span element is attached to the page
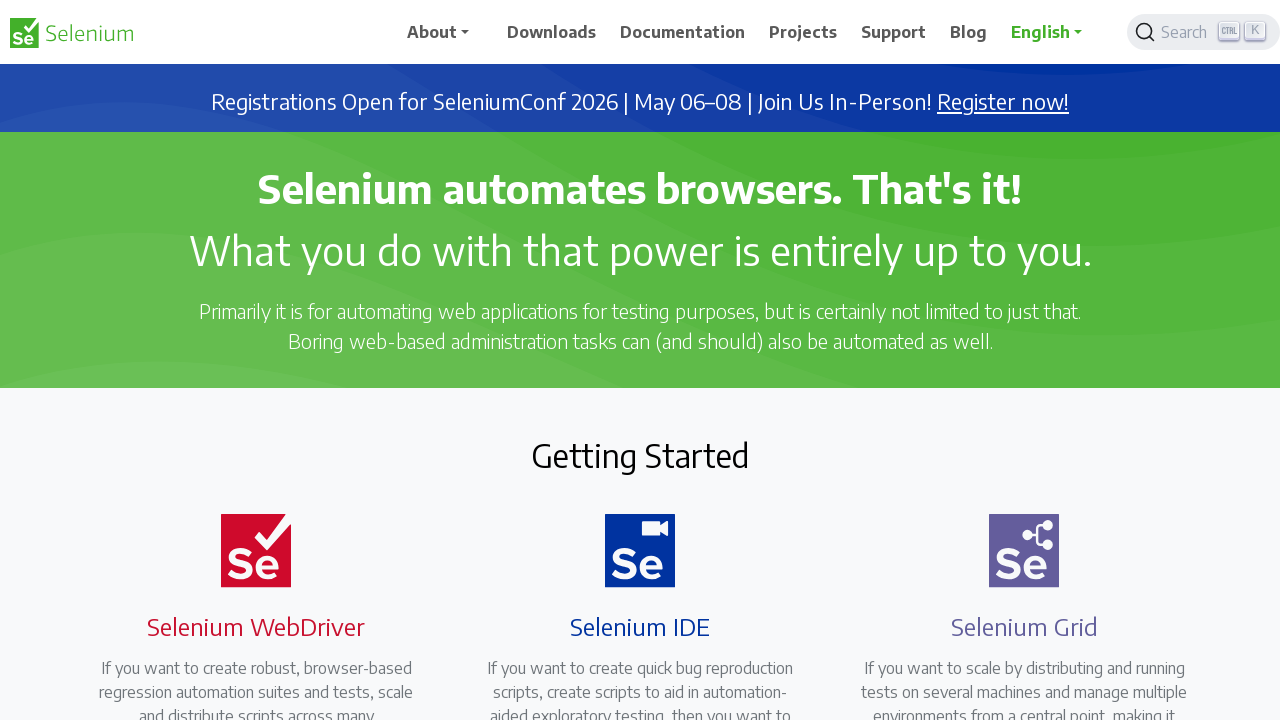

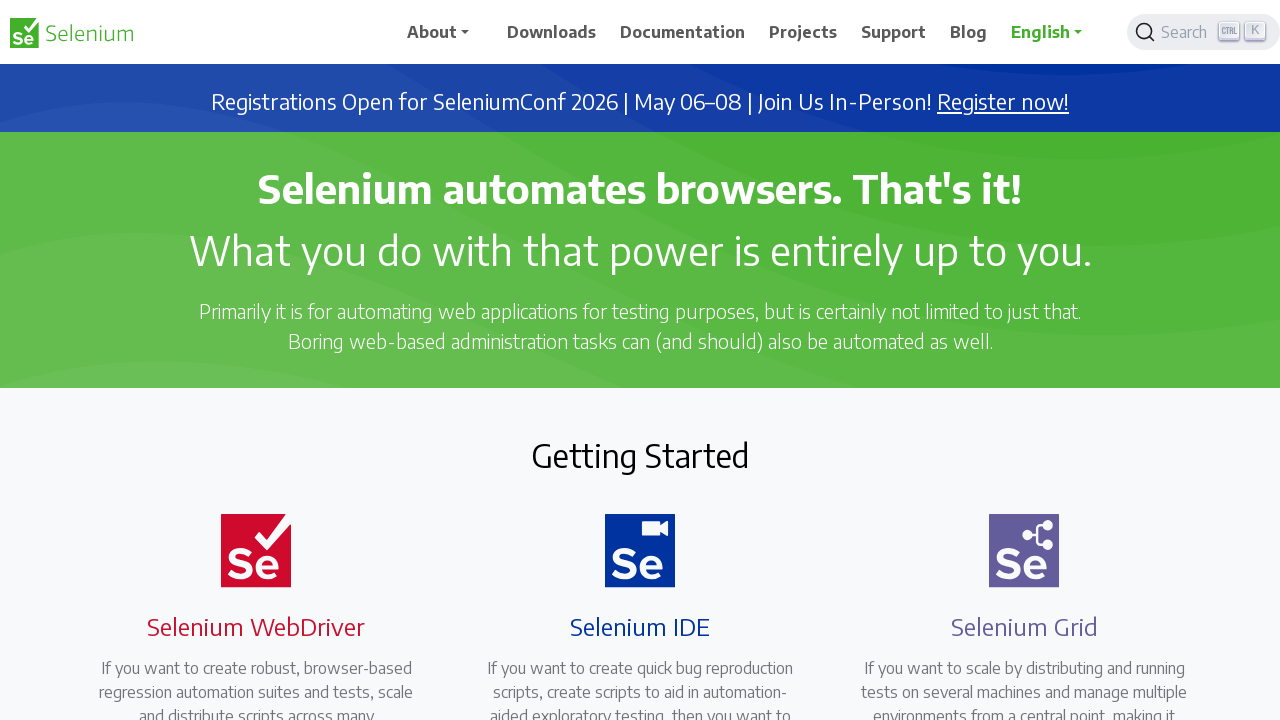